Tests browser window manipulation by maximizing the window, moving it to a different position, and then maximizing it again.

Starting URL: https://opensource-demo.orangehrmlive.com/

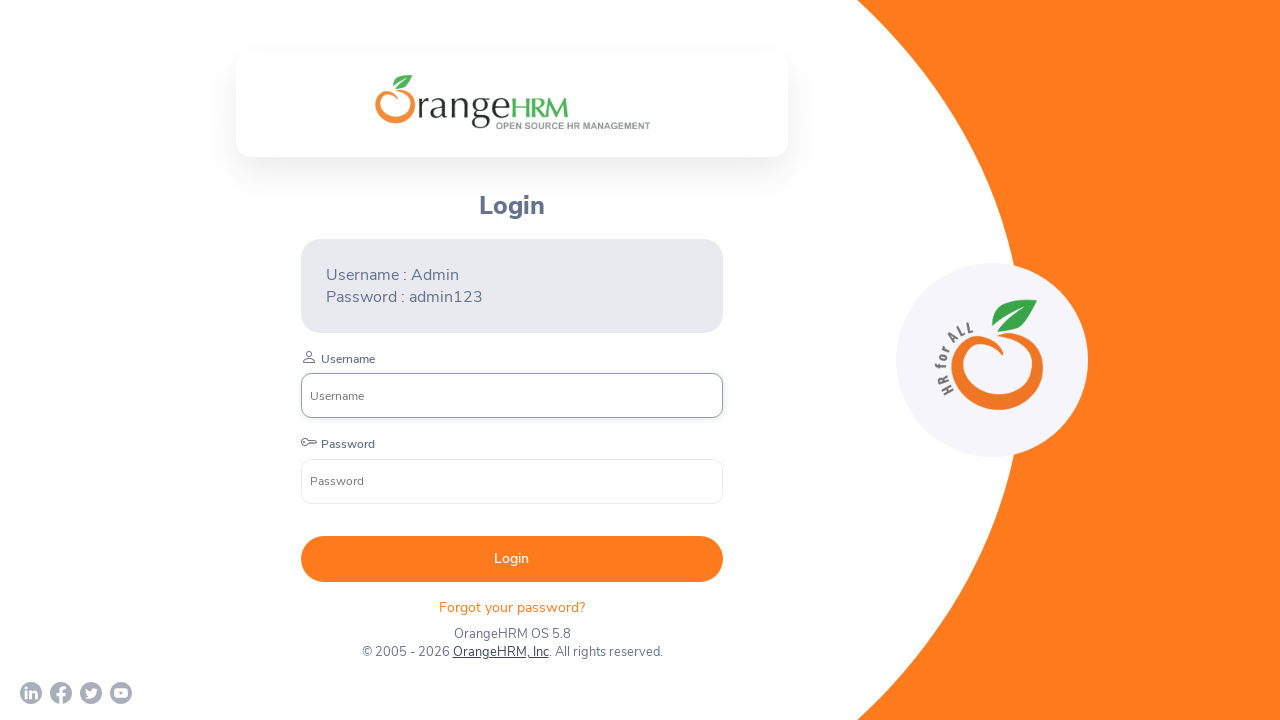

Page loaded and DOM content rendered
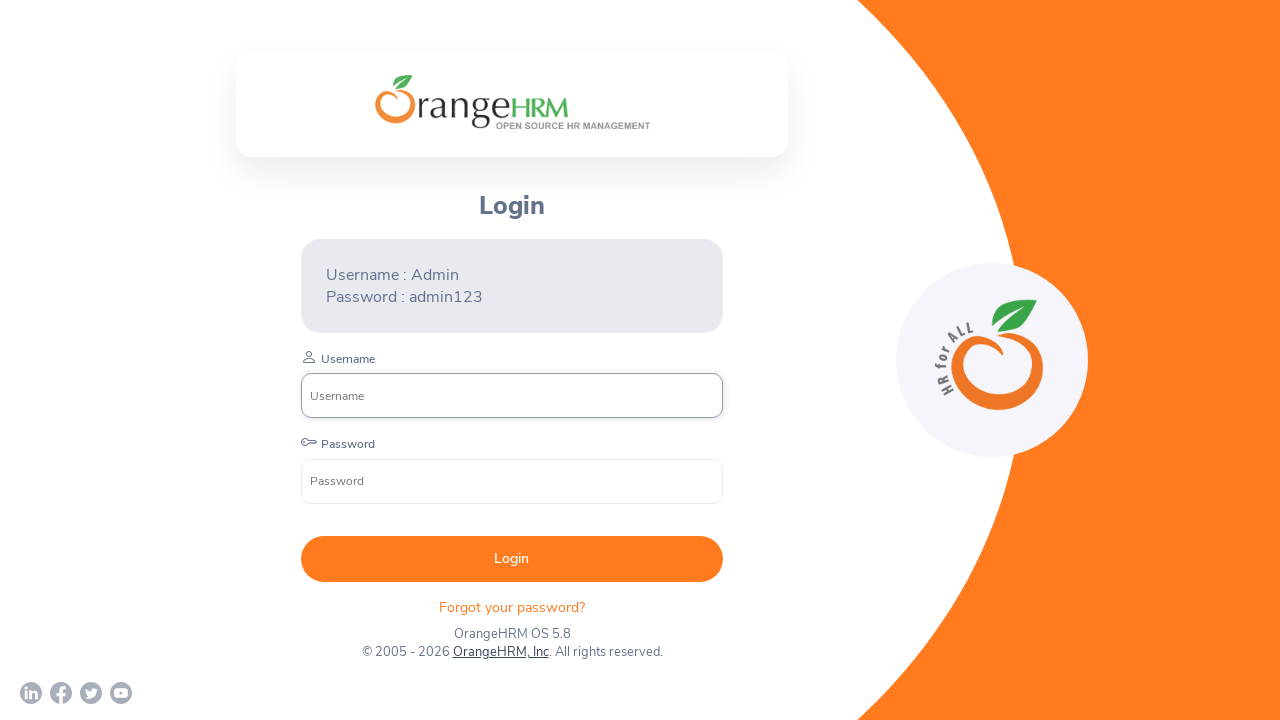

Maximized browser window to 1920x1080
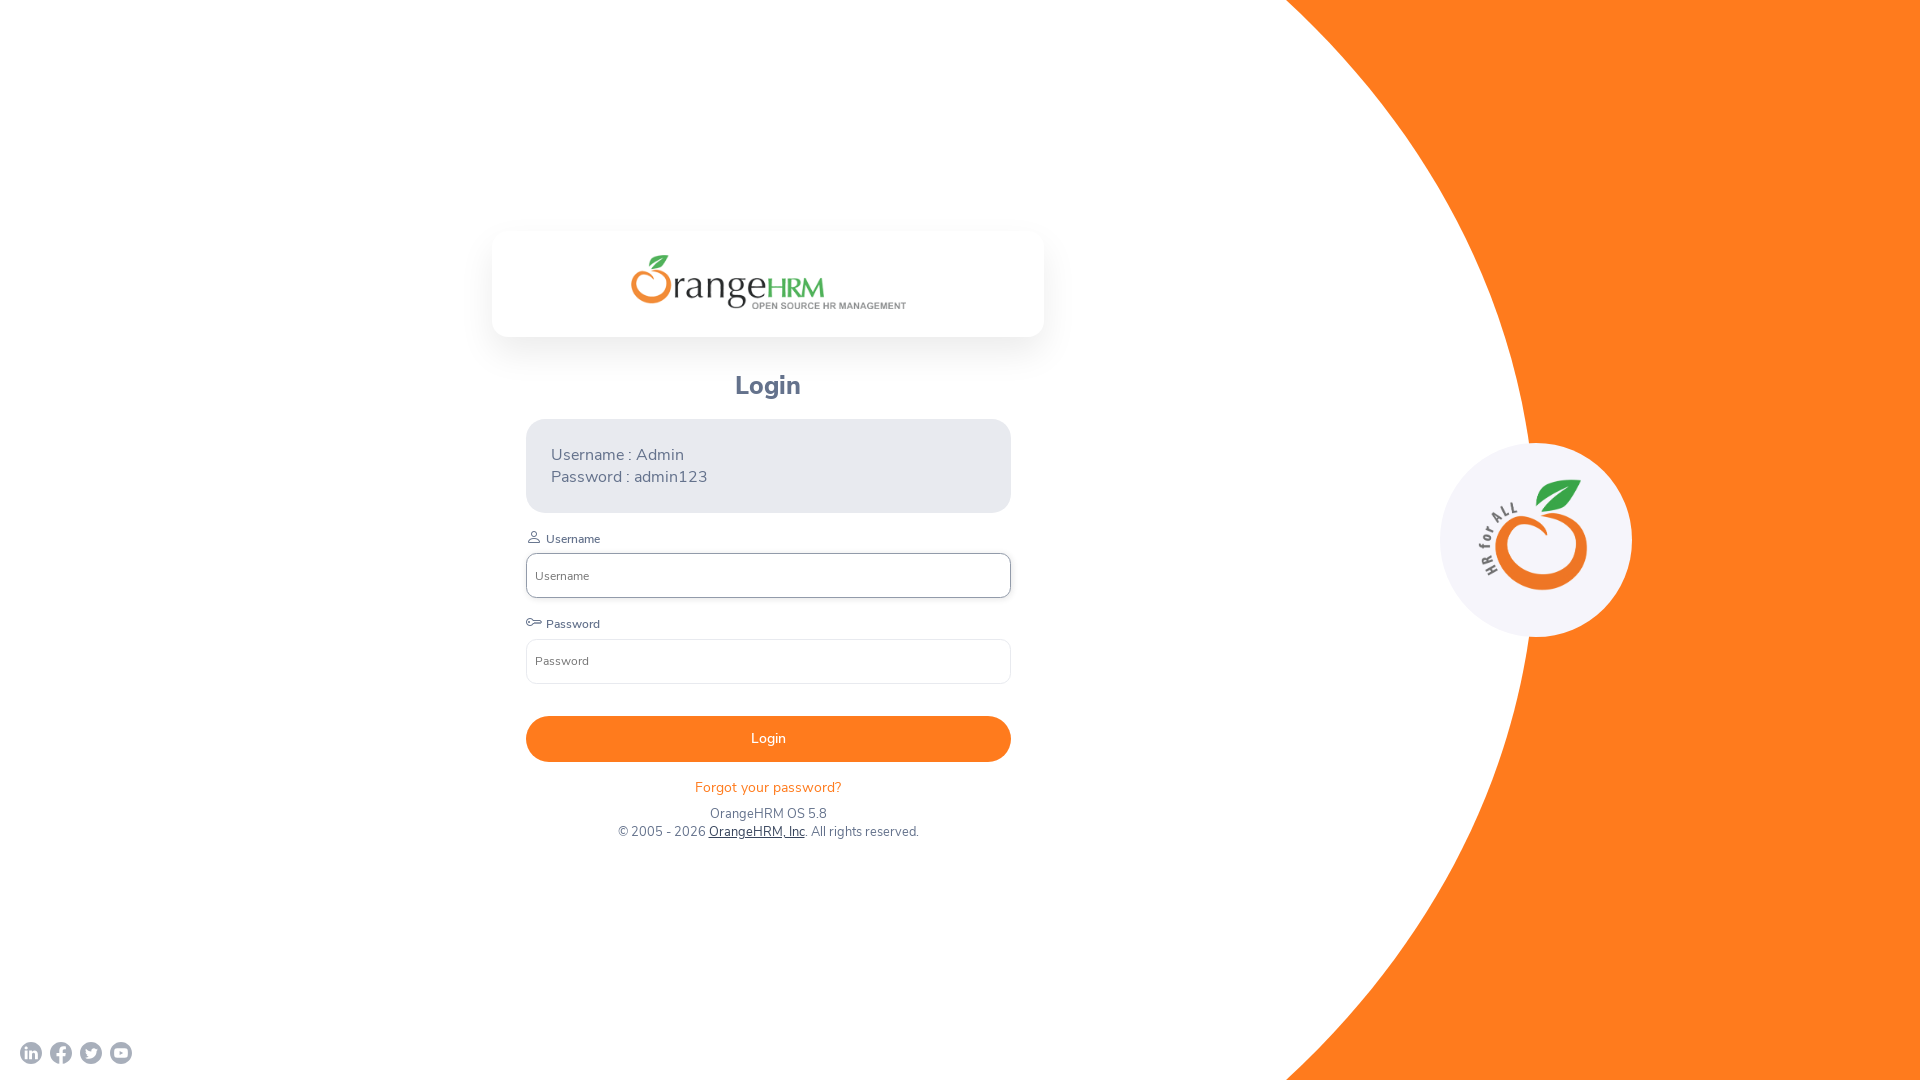

Resized viewport to 800x600 to simulate window movement
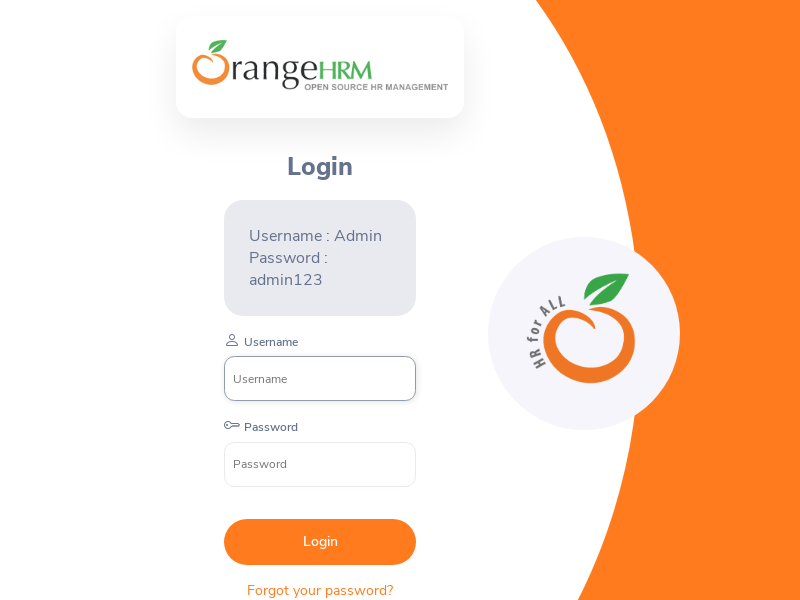

Maximized browser window again to 1920x1080
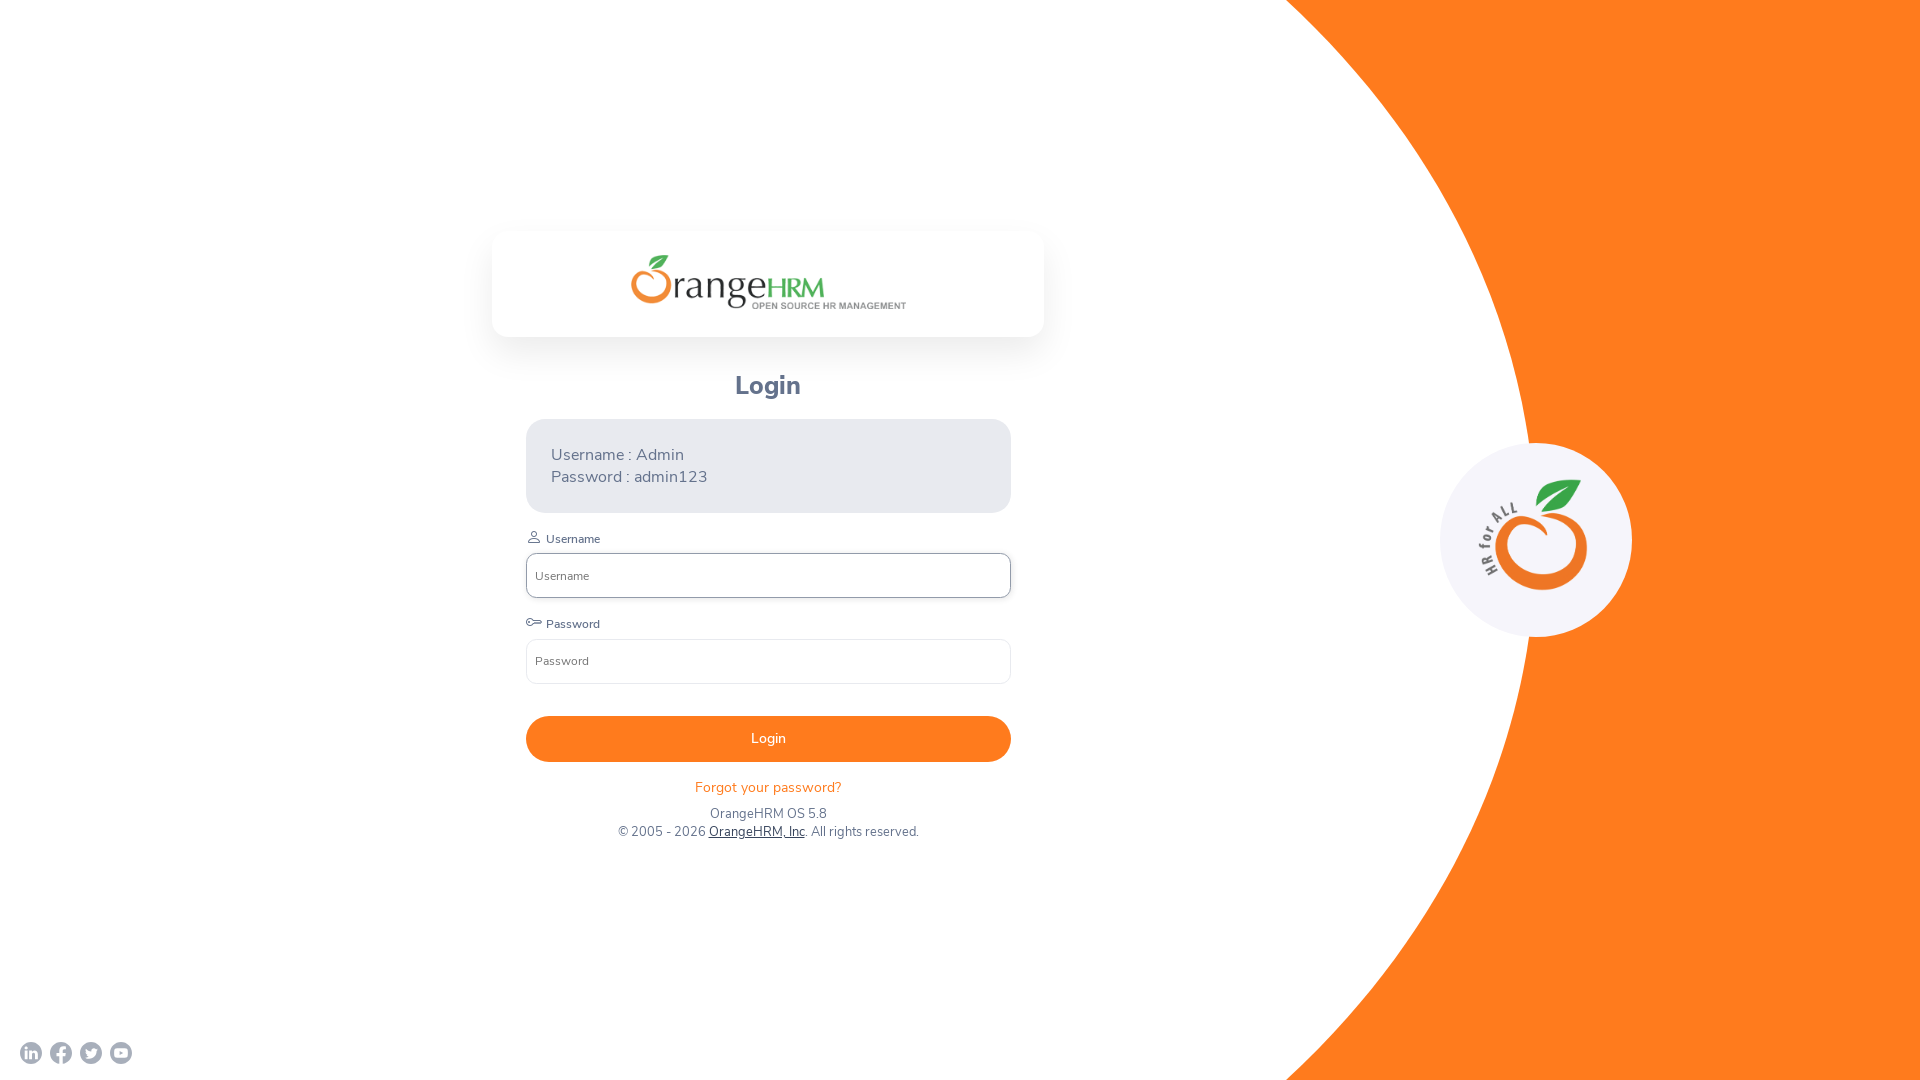

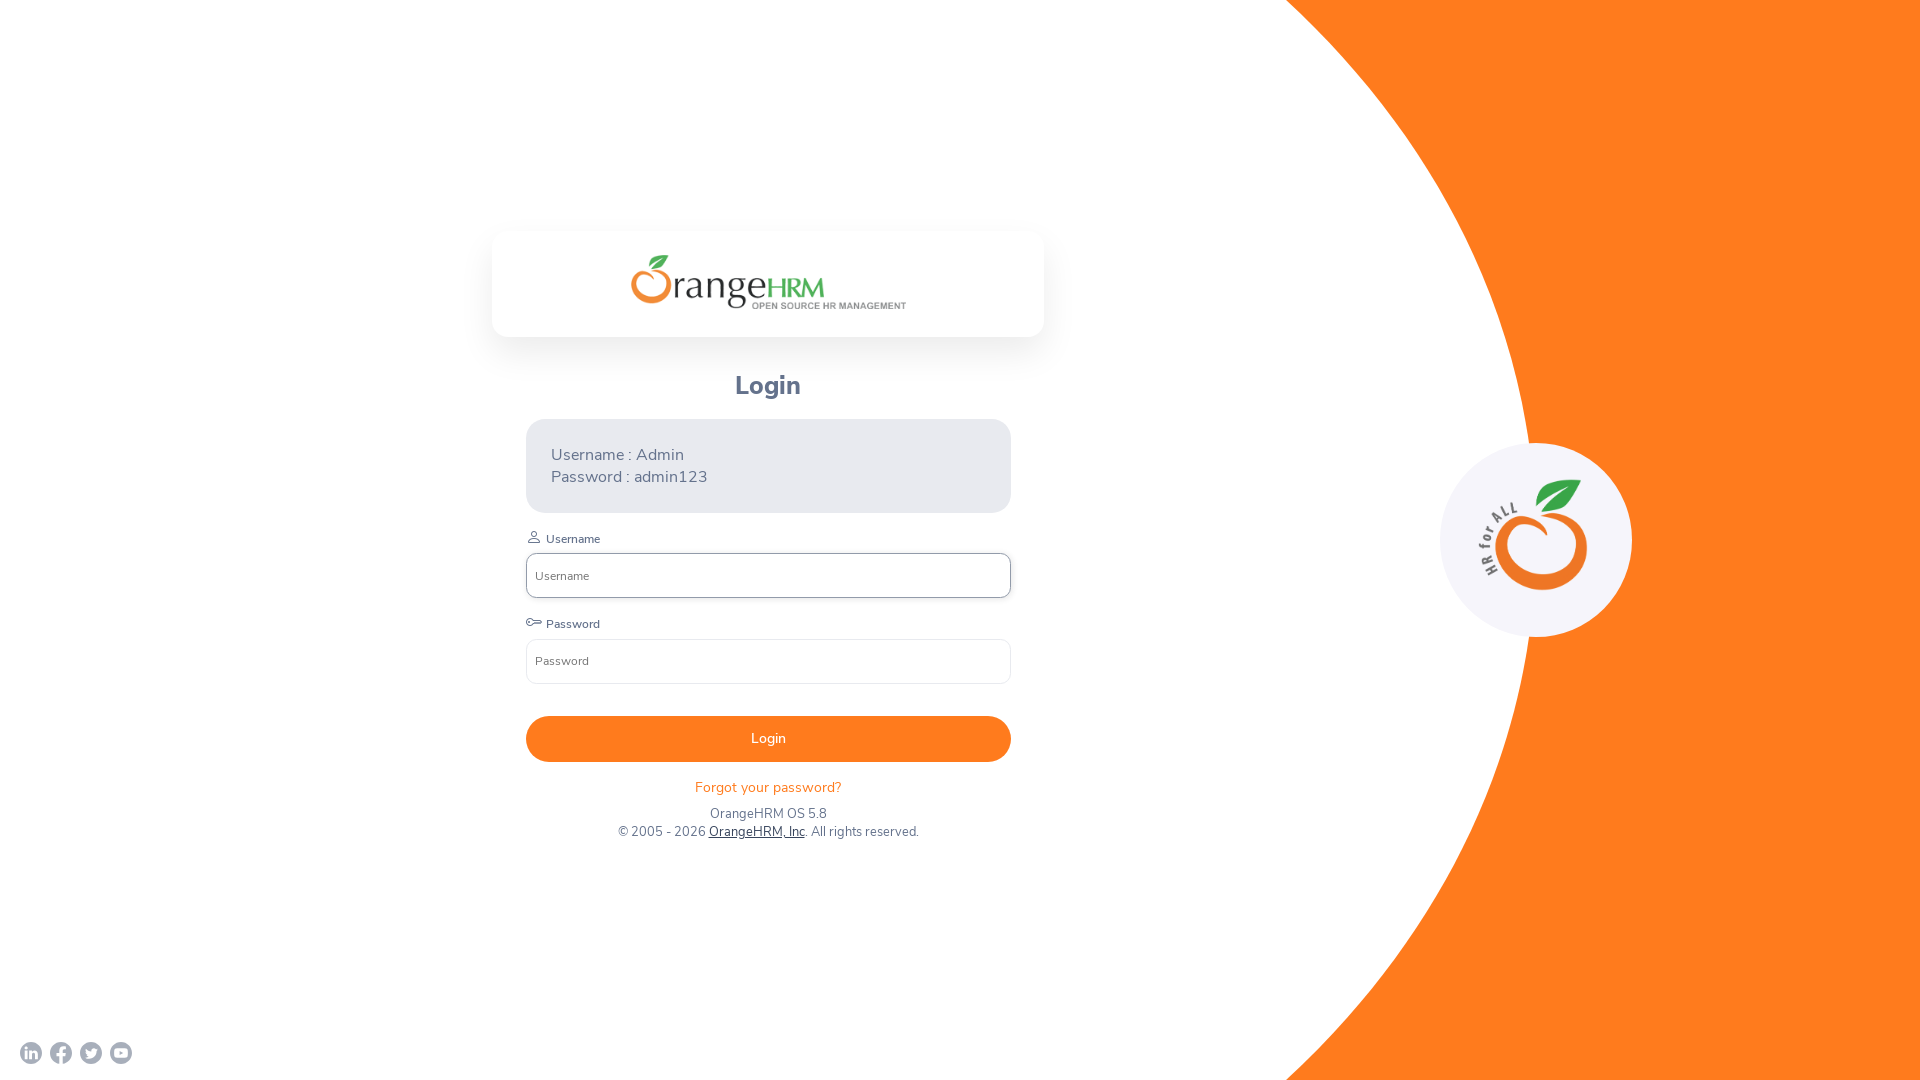